Tests the add/remove elements functionality by clicking the "Add Element" button 5 times to create new elements, then verifies the elements were added by checking for delete buttons

Starting URL: https://the-internet.herokuapp.com/add_remove_elements/

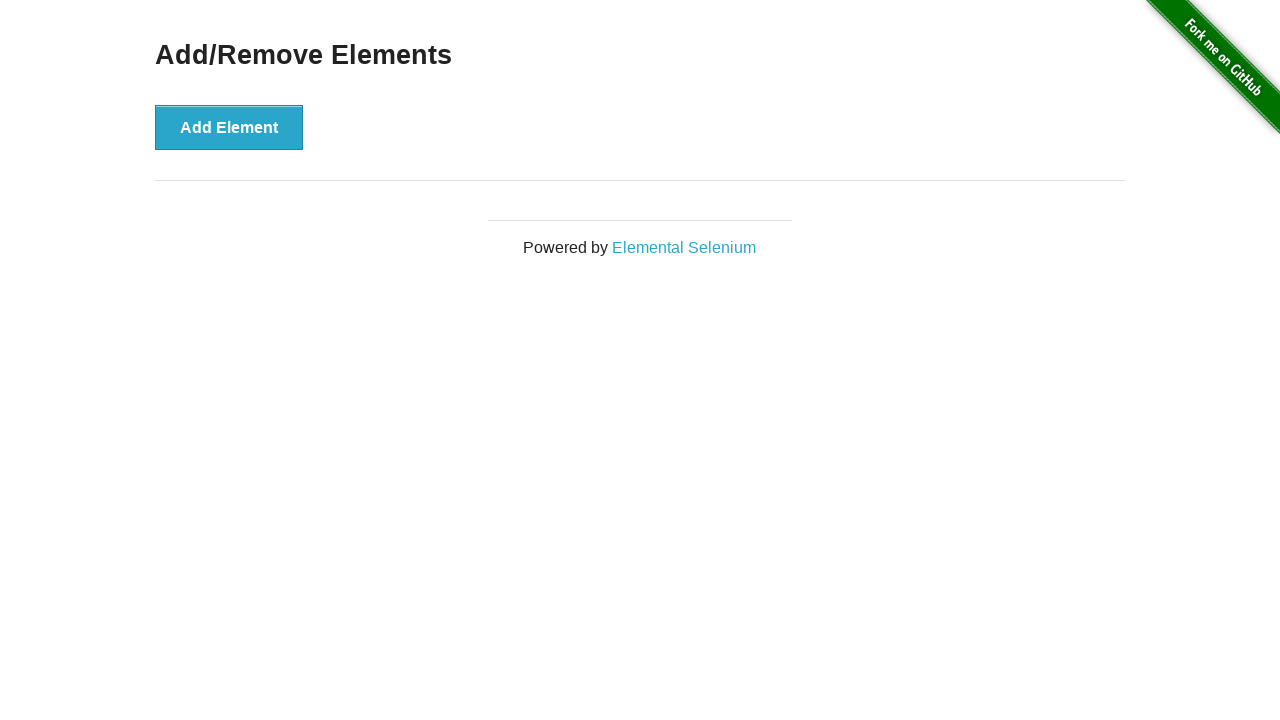

Navigated to add/remove elements page
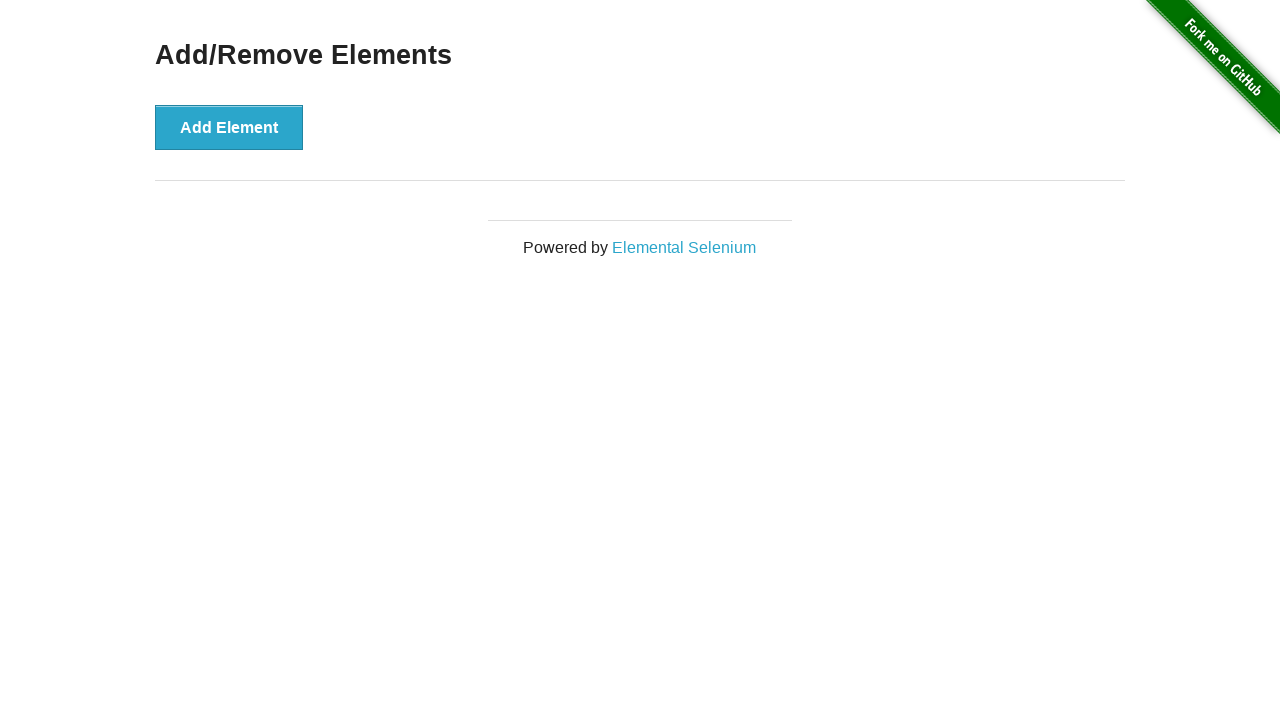

Clicked 'Add Element' button (click 1/5) at (229, 127) on xpath=/html/body/div[2]/div/div/button
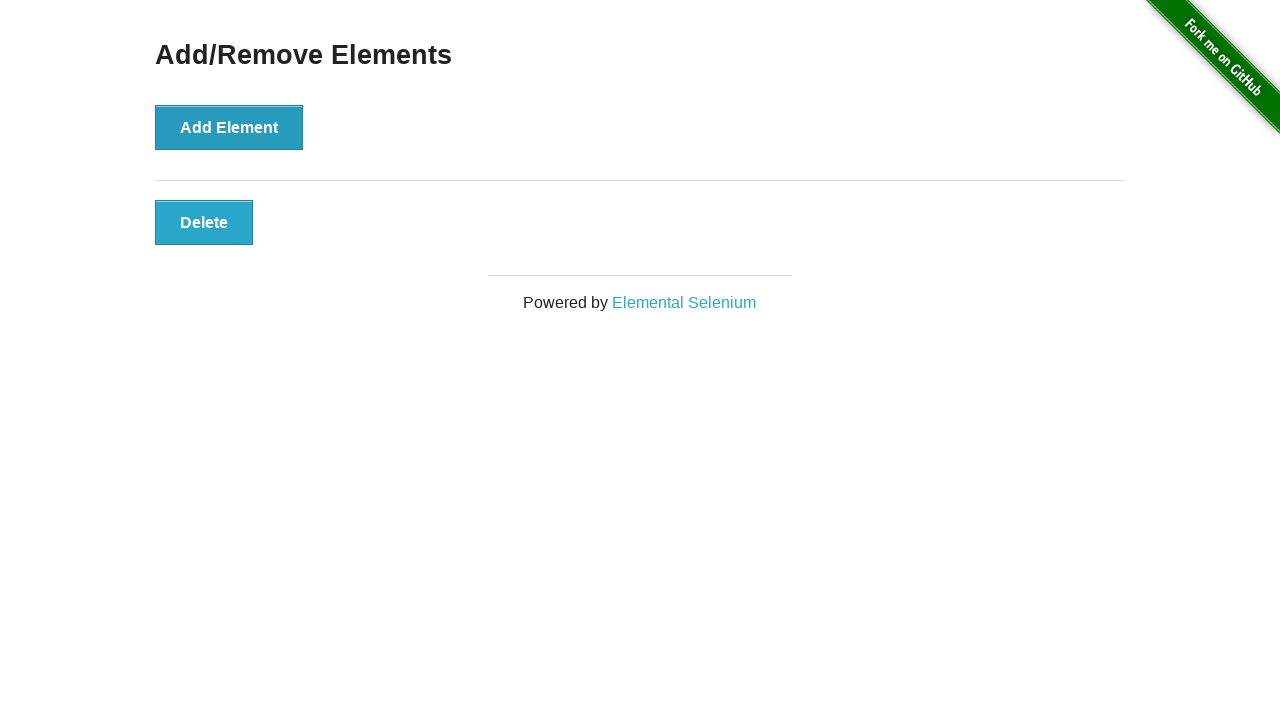

Waited 500ms before next click
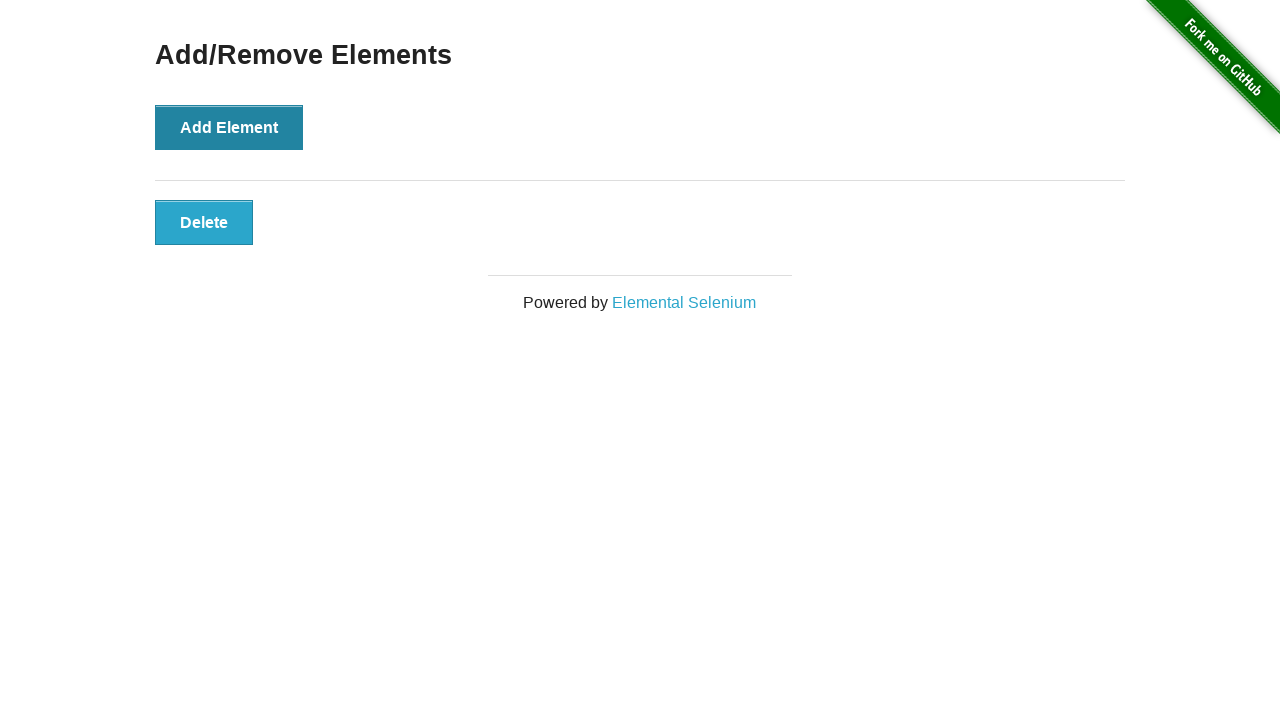

Clicked 'Add Element' button (click 2/5) at (229, 127) on xpath=/html/body/div[2]/div/div/button
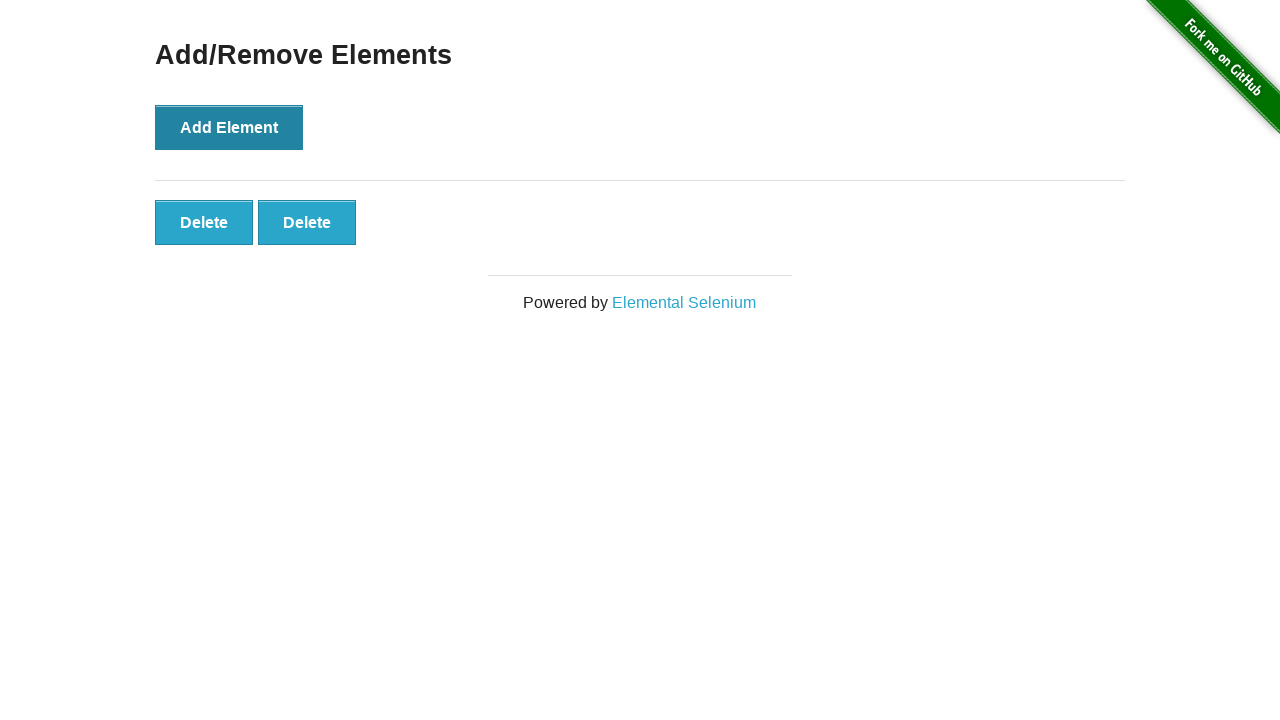

Waited 500ms before next click
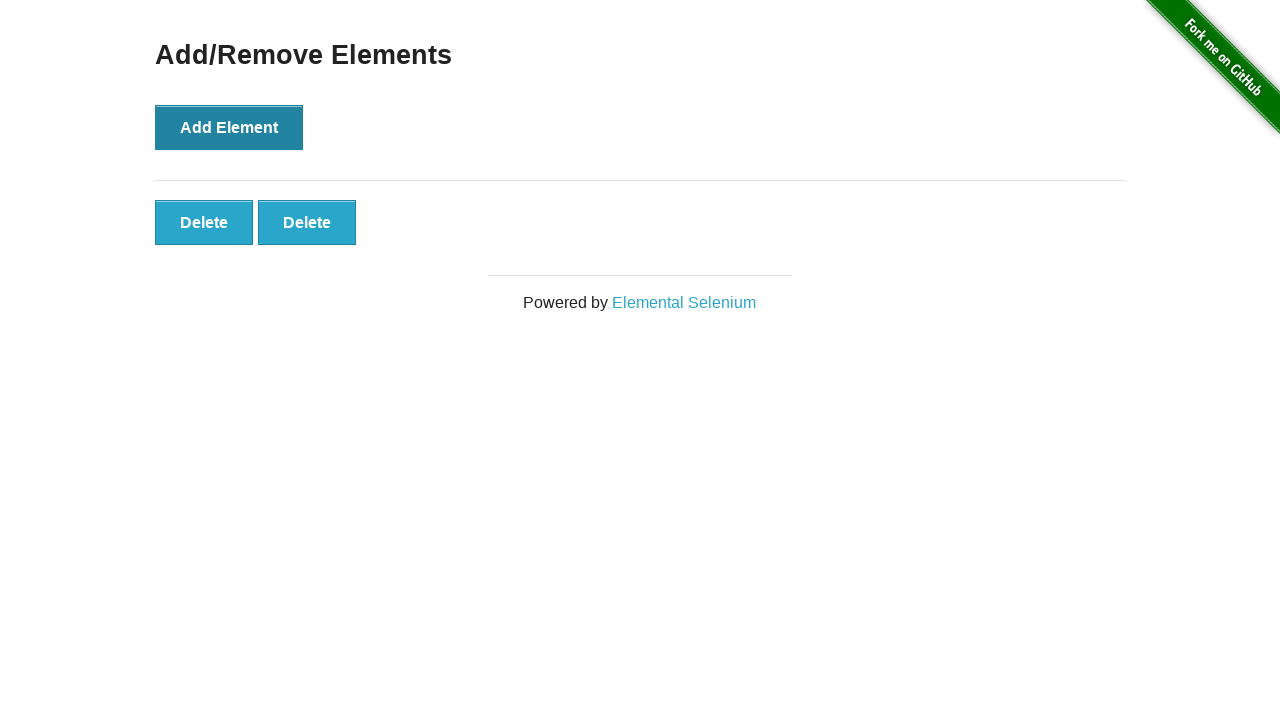

Clicked 'Add Element' button (click 3/5) at (229, 127) on xpath=/html/body/div[2]/div/div/button
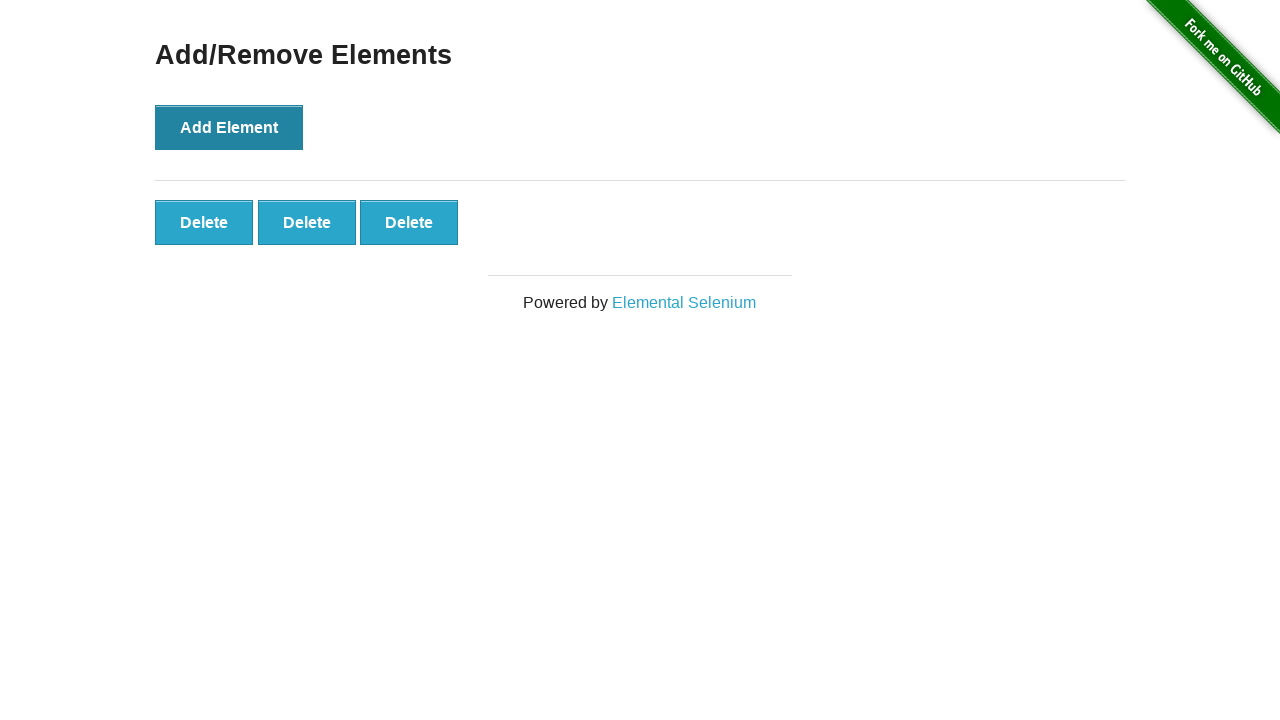

Waited 500ms before next click
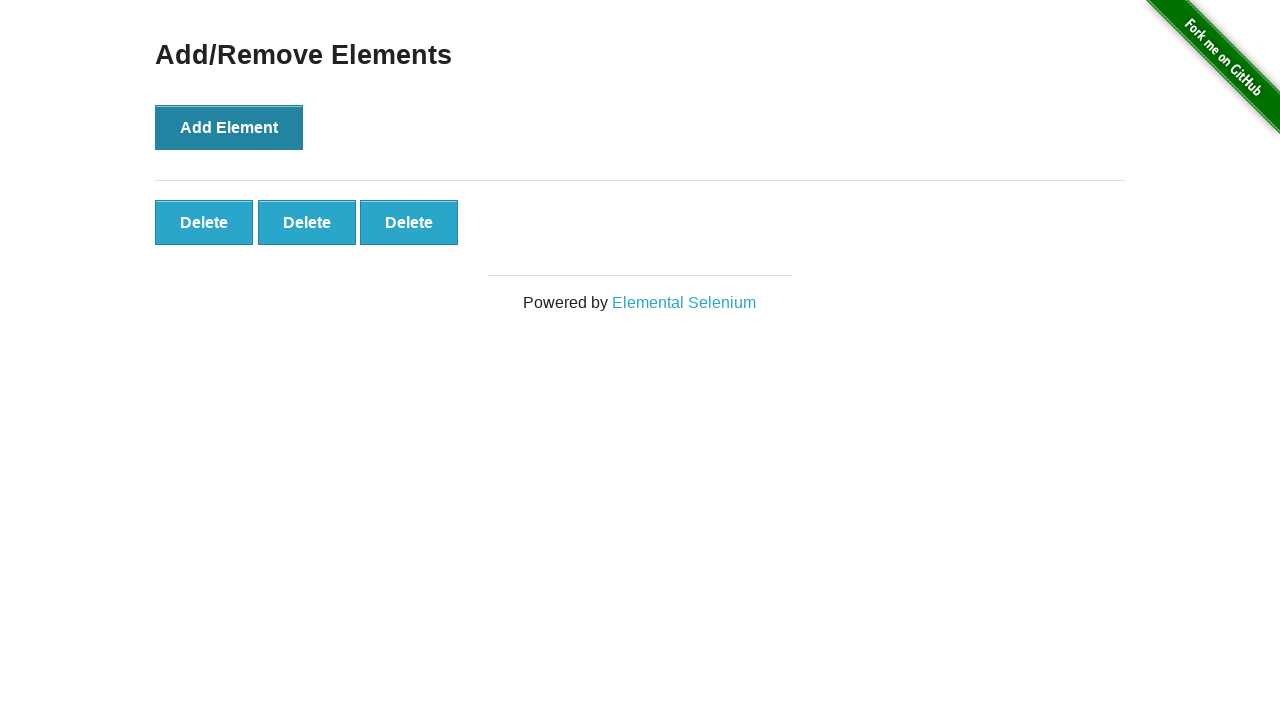

Clicked 'Add Element' button (click 4/5) at (229, 127) on xpath=/html/body/div[2]/div/div/button
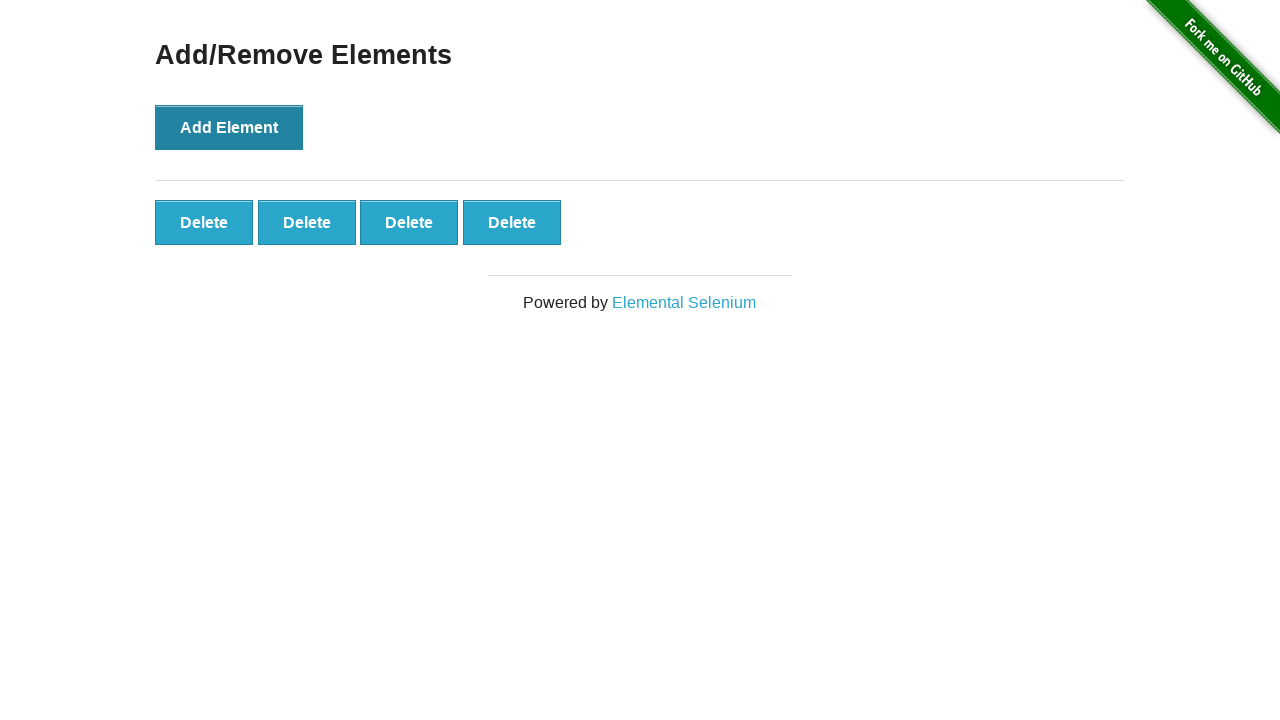

Waited 500ms before next click
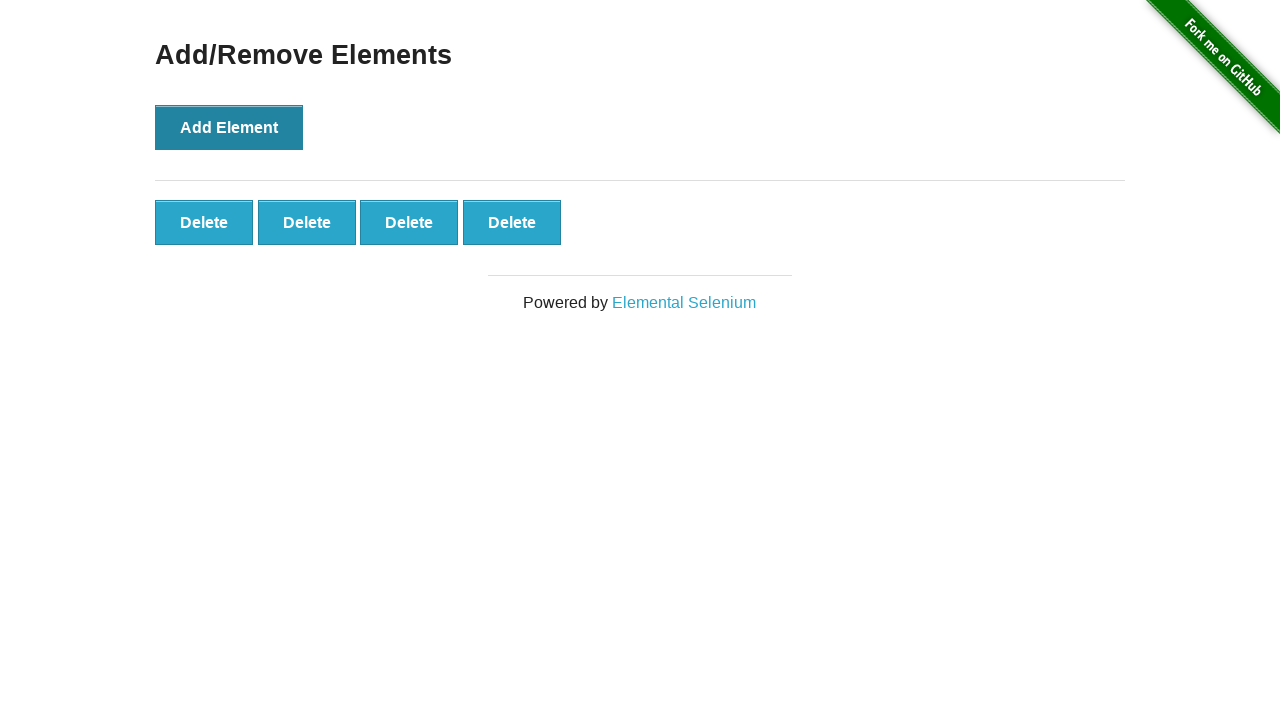

Clicked 'Add Element' button (click 5/5) at (229, 127) on xpath=/html/body/div[2]/div/div/button
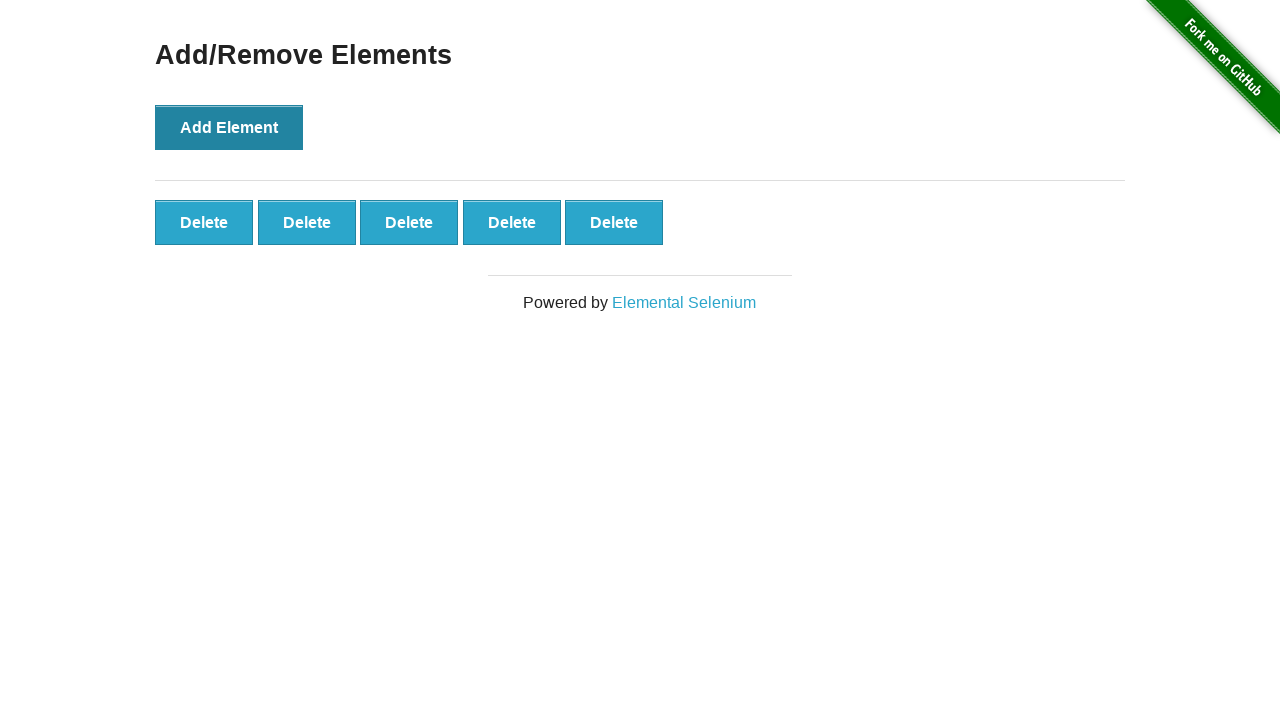

Waited 500ms before next click
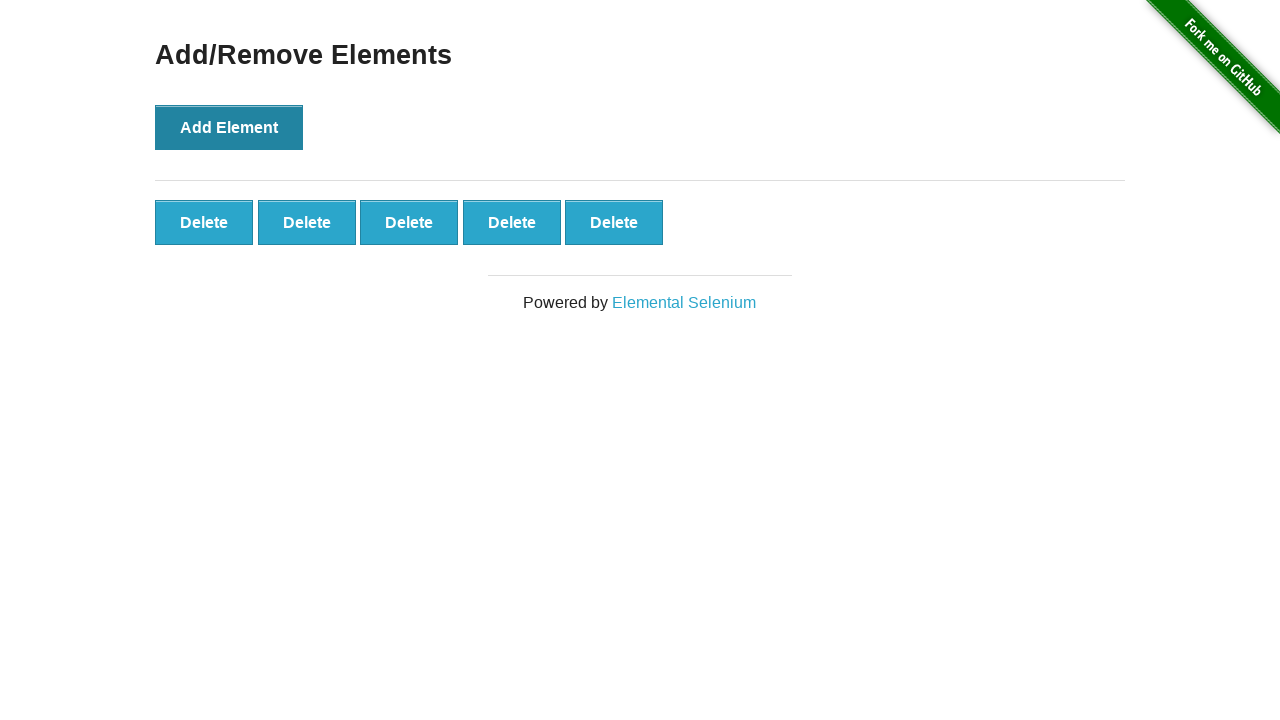

Delete buttons loaded and visible
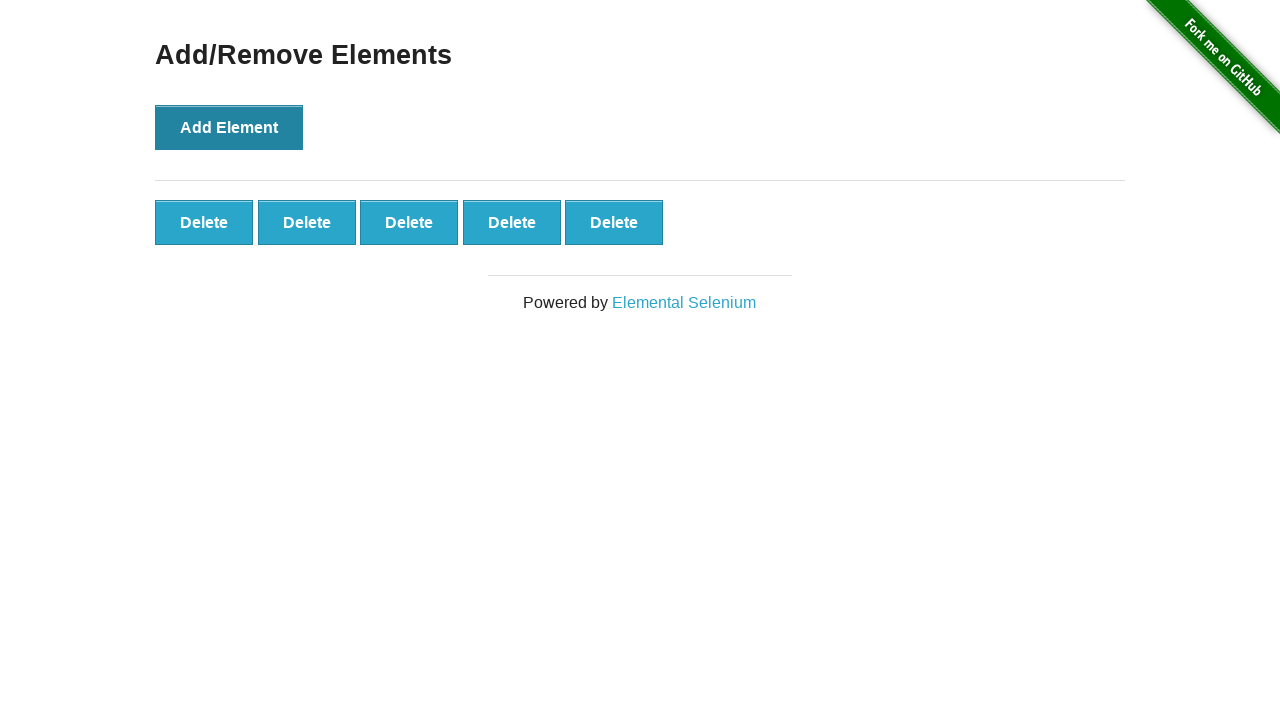

First delete button is visible - elements successfully added
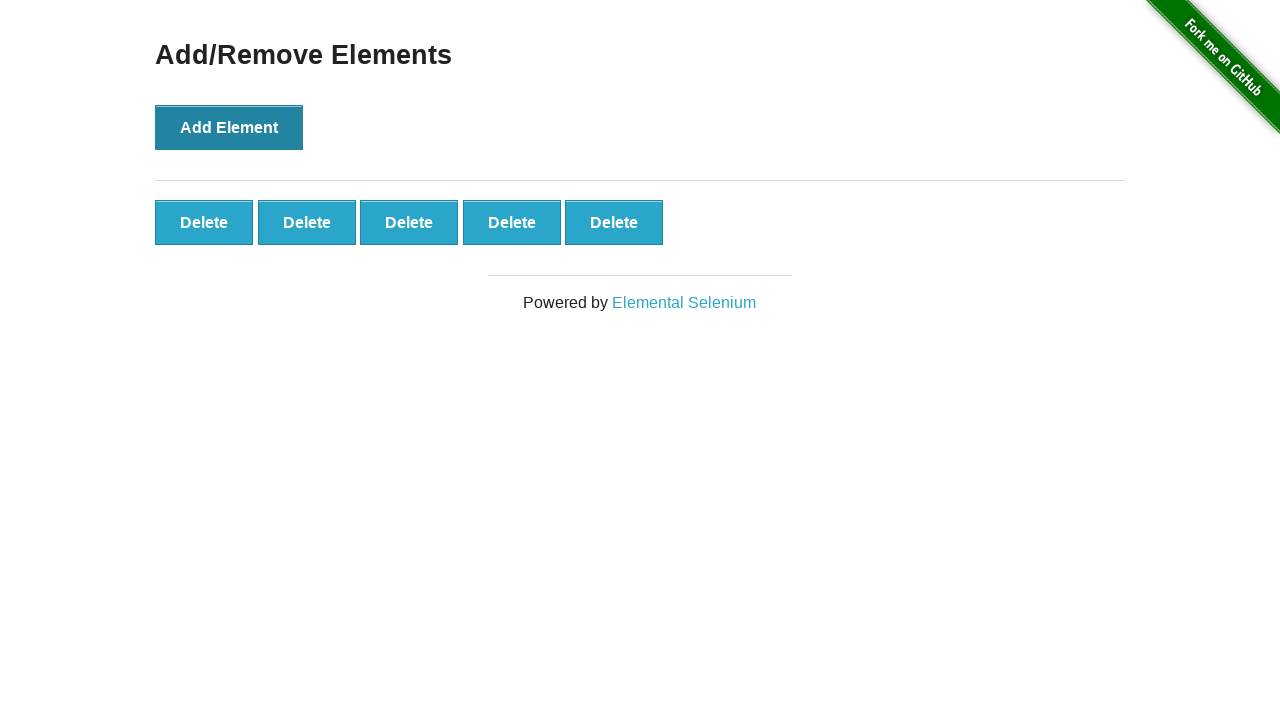

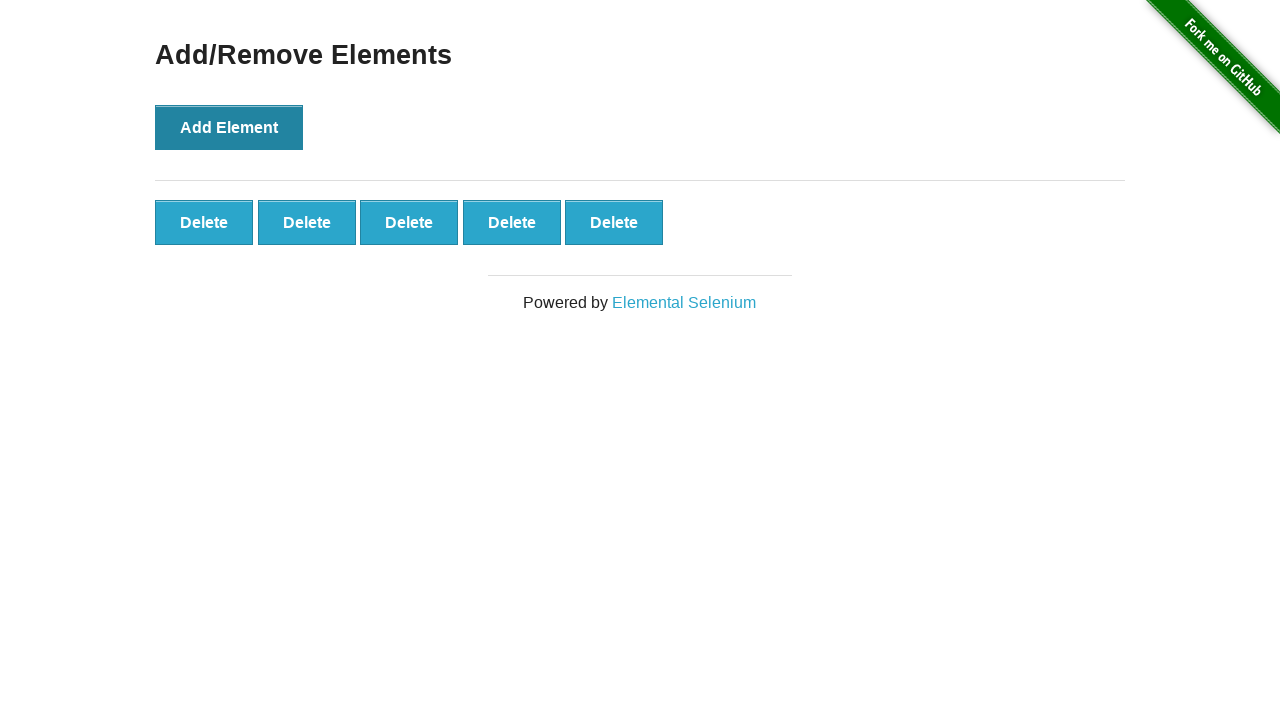